Tests JavaScript alert handling by clicking a button that triggers an alert, accepting it, then reading a value from the page, calculating a mathematical result, and submitting it in a form.

Starting URL: http://suninjuly.github.io/alert_accept.html

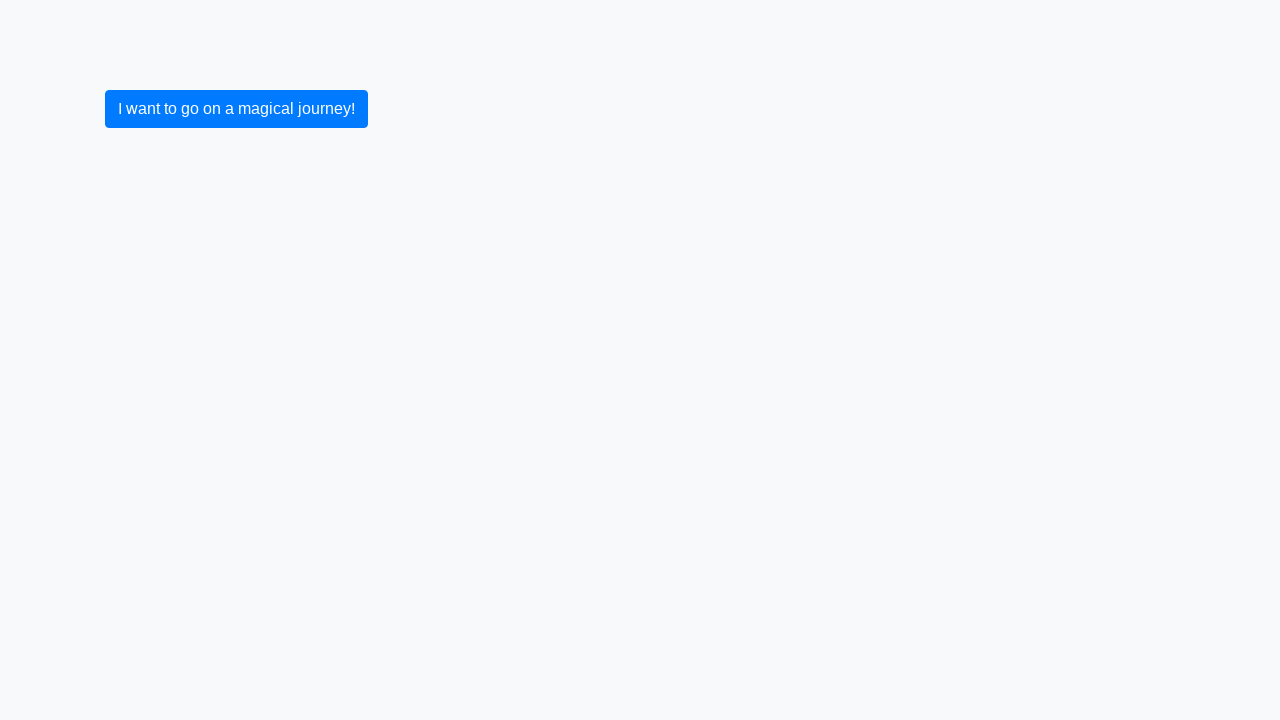

Set up dialog handler to accept alerts
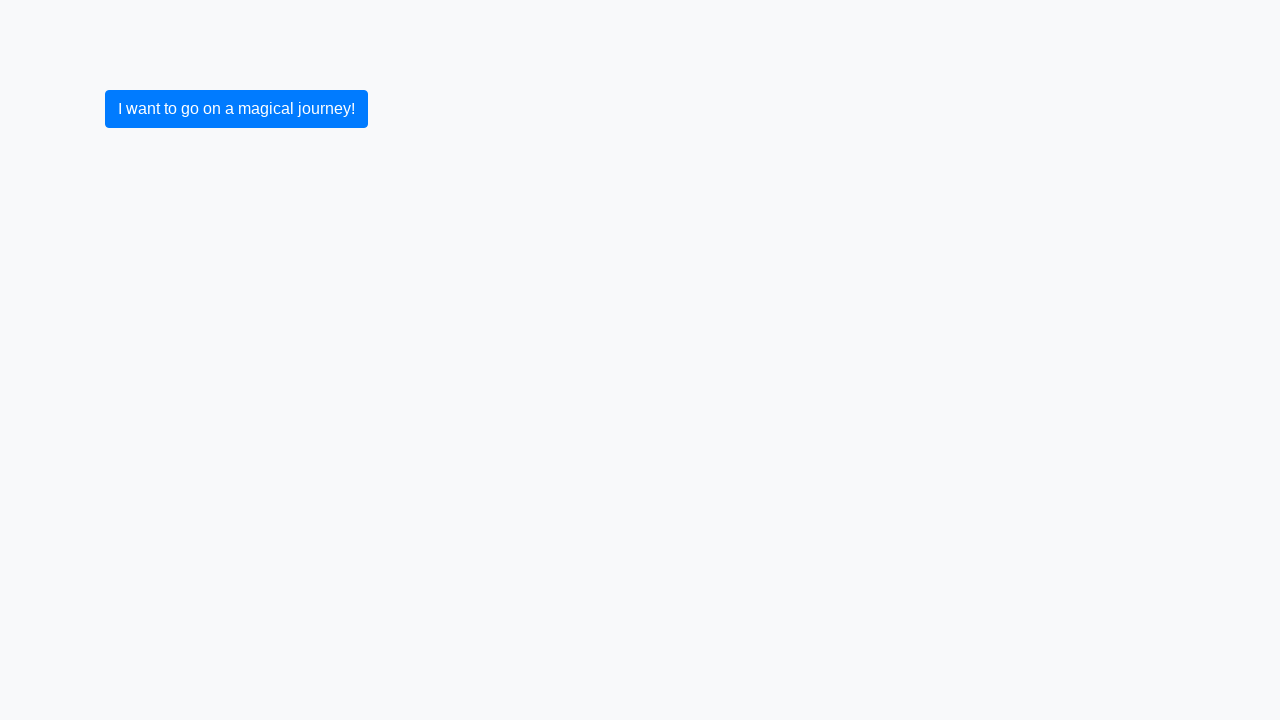

Clicked button to trigger JavaScript alert at (236, 109) on .btn
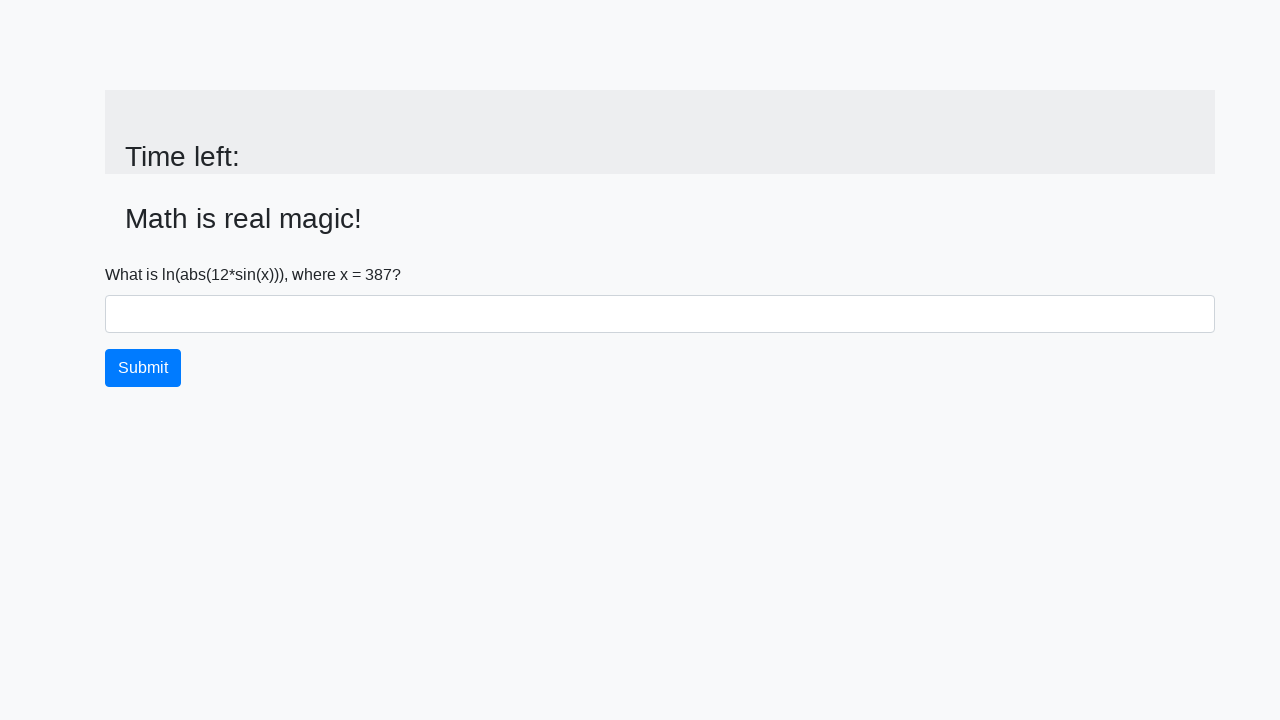

Alert was accepted and input value element loaded
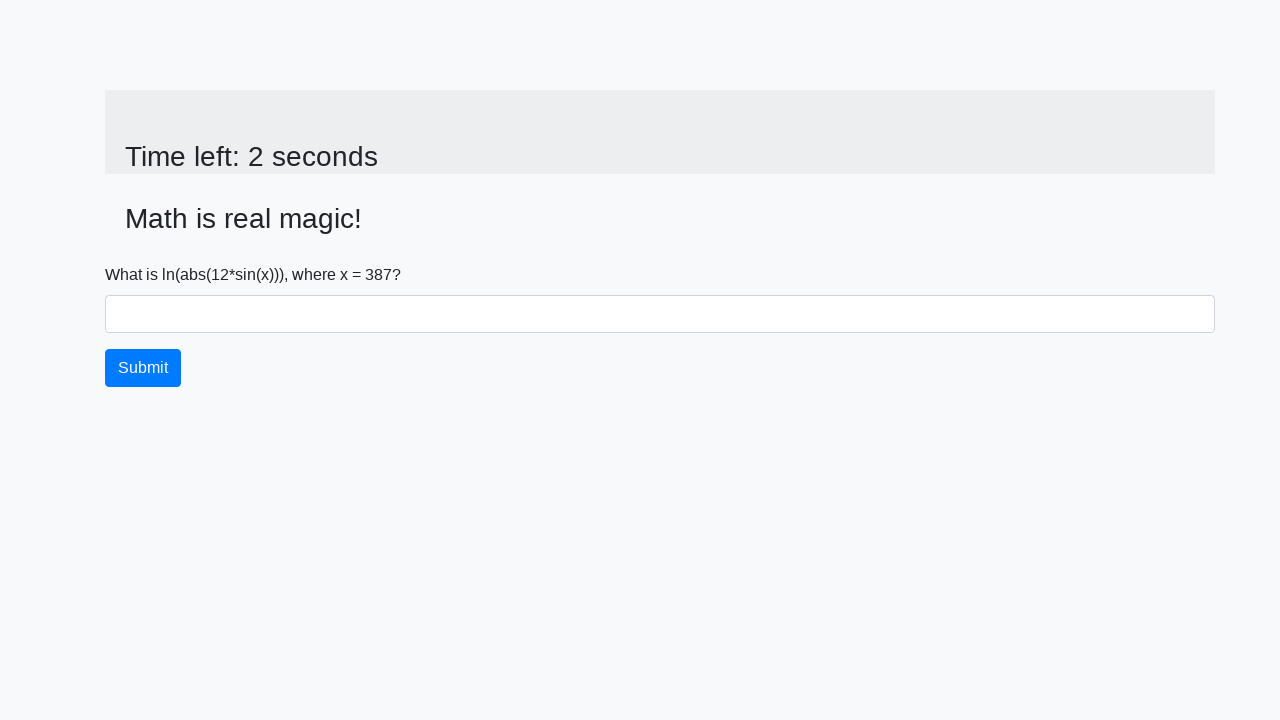

Retrieved x value from page: 387
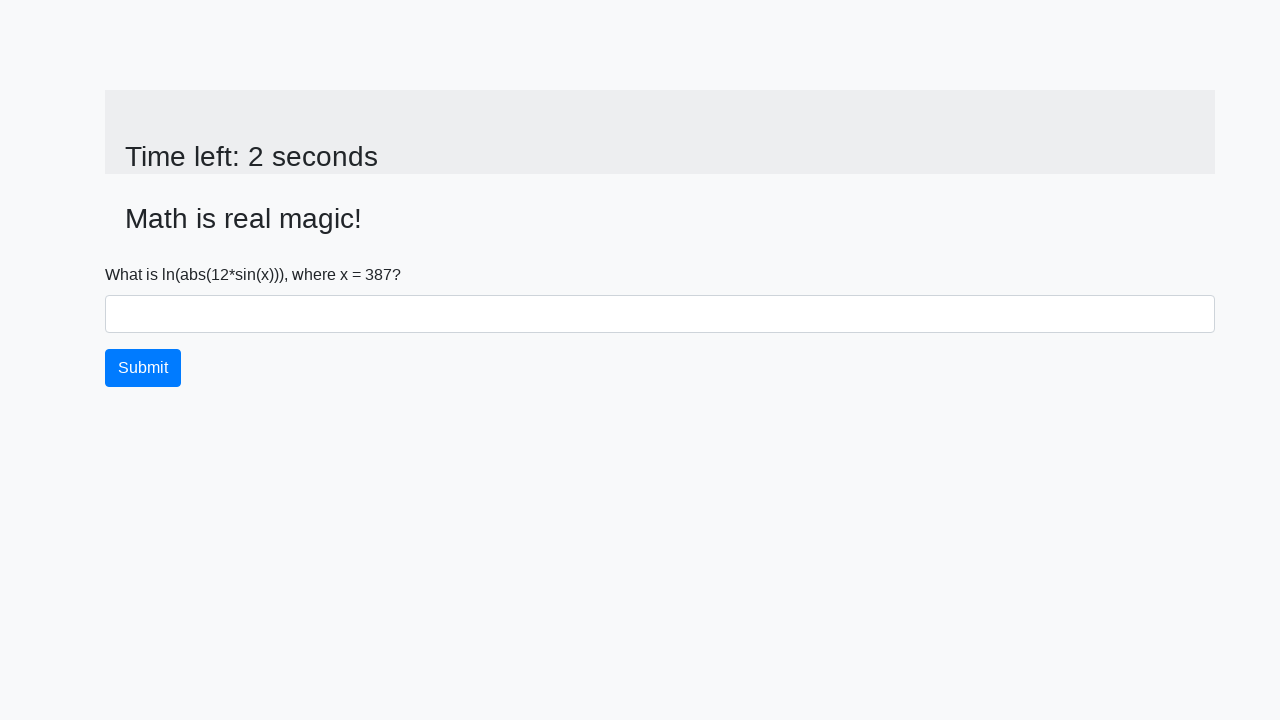

Calculated mathematical result: 1.8897058586580002
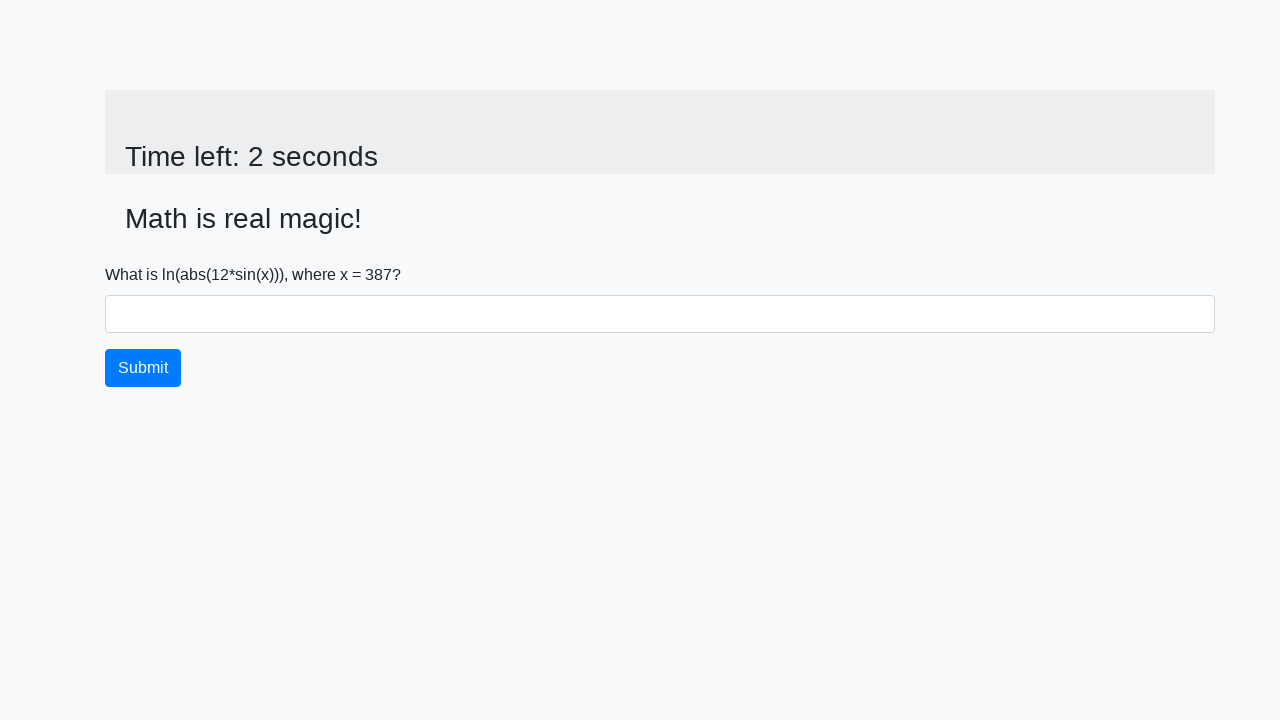

Filled answer field with calculated value: 1.8897058586580002 on #answer
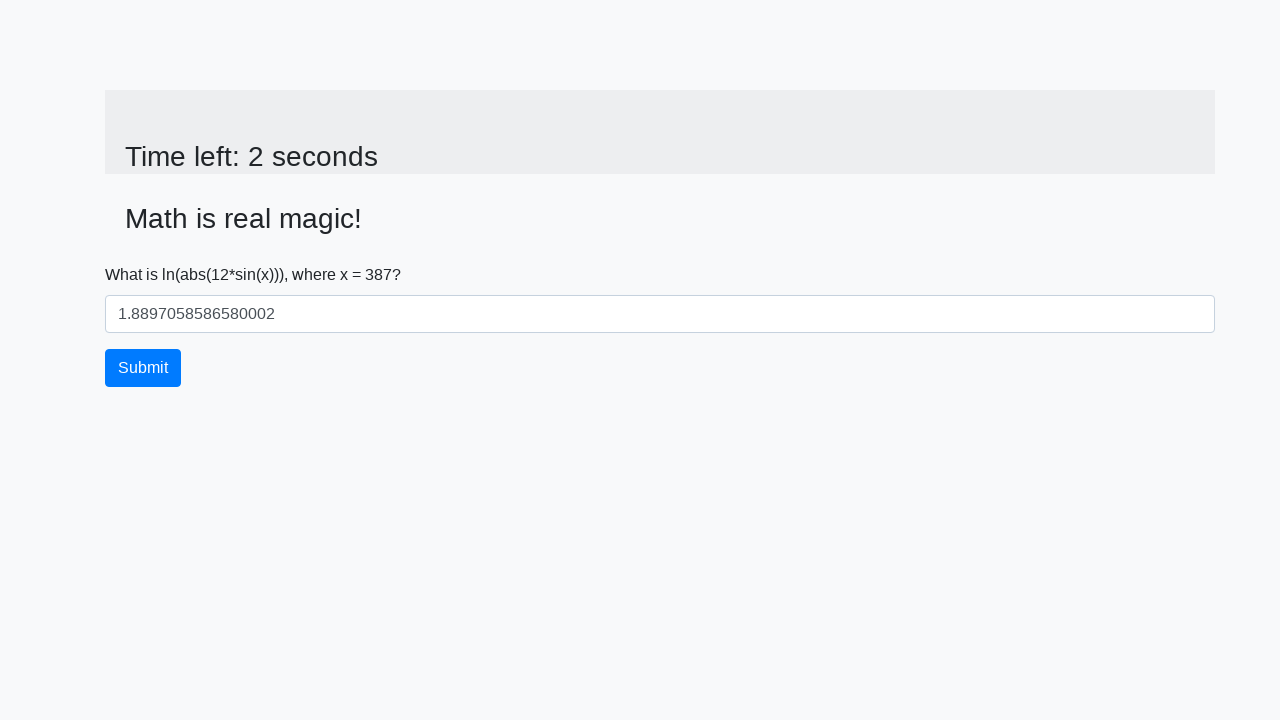

Clicked submit button to submit the form at (143, 368) on .btn
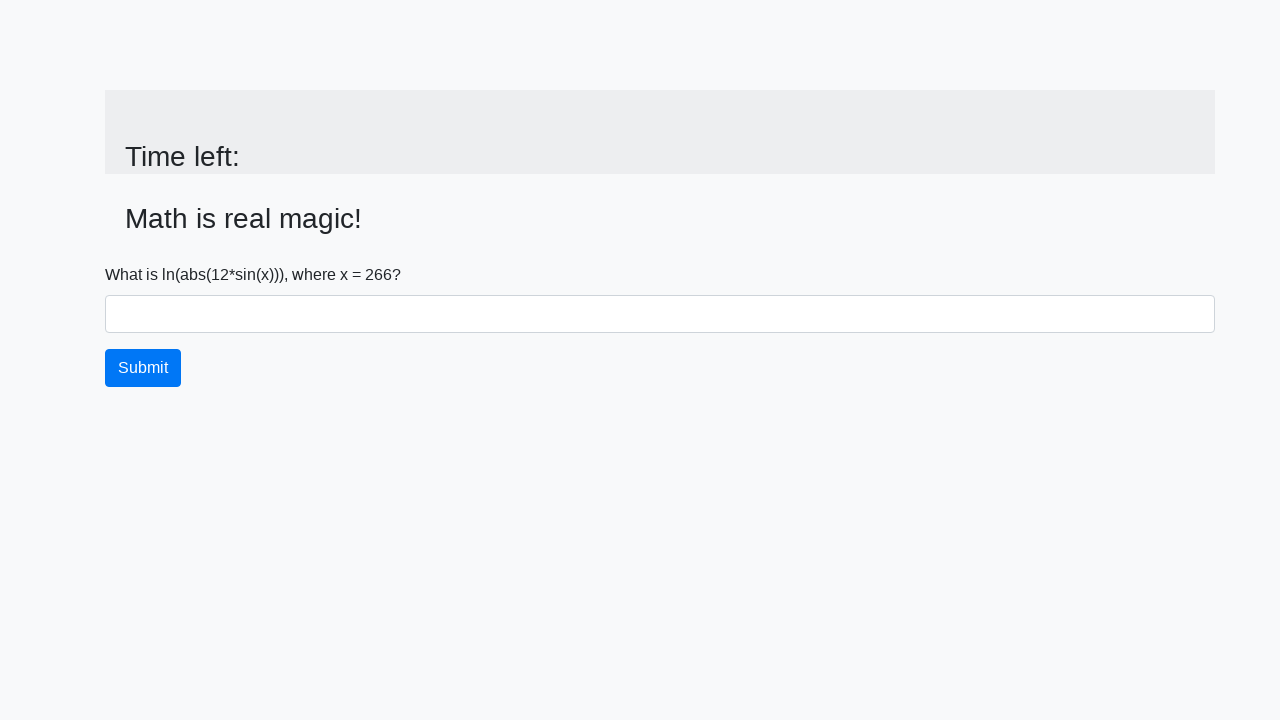

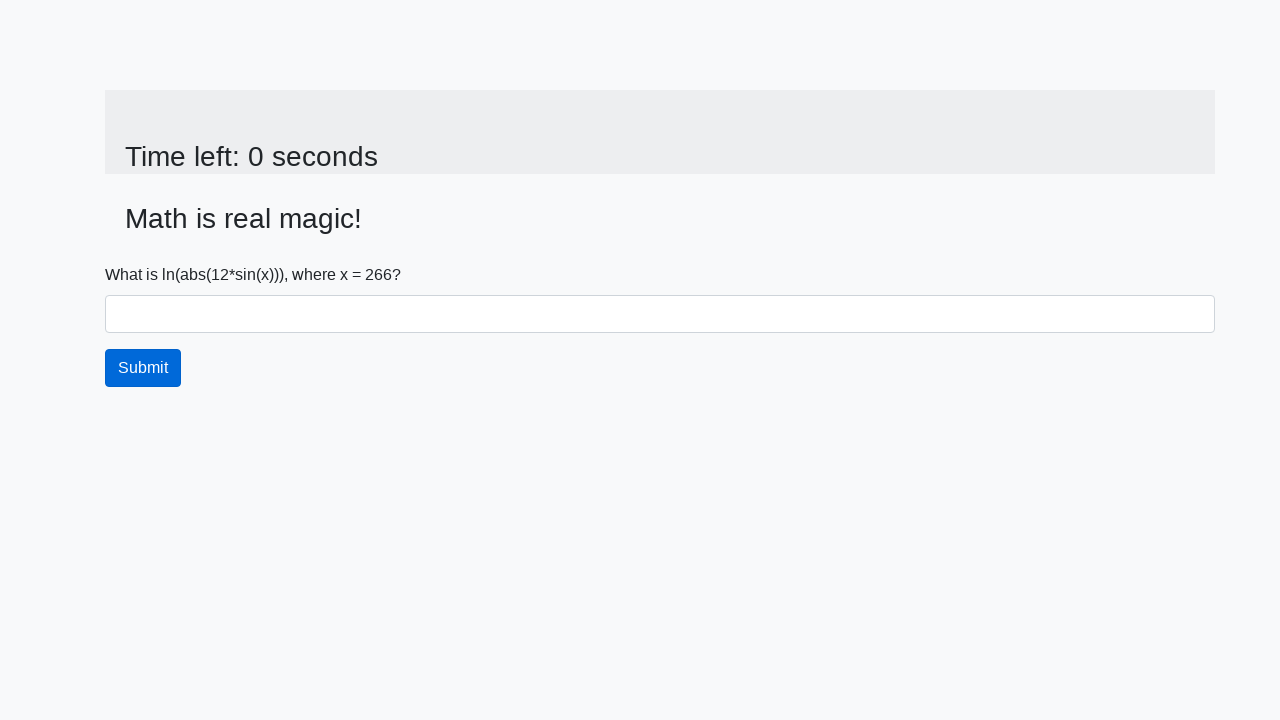